Waits for images to load on a page that dynamically loads images, then verifies at least 4 images are present

Starting URL: https://bonigarcia.dev/selenium-webdriver-java/loading-images.html

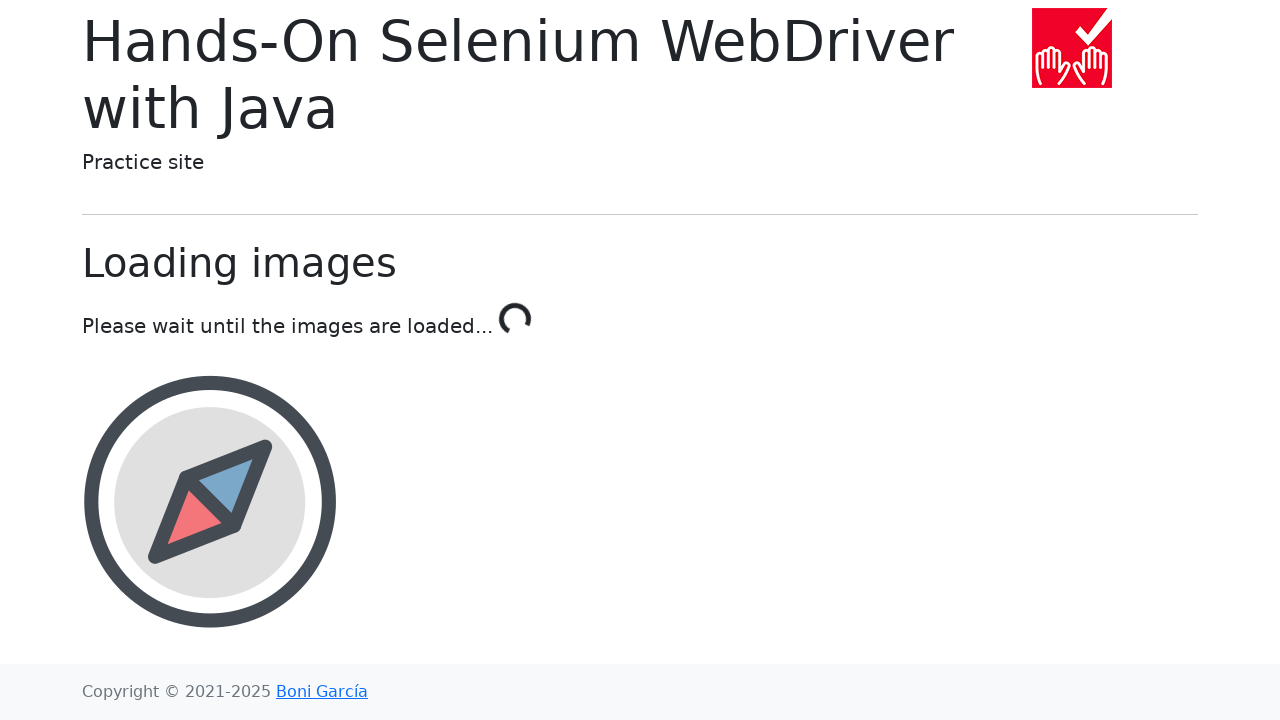

Waited for first image element to appear on page
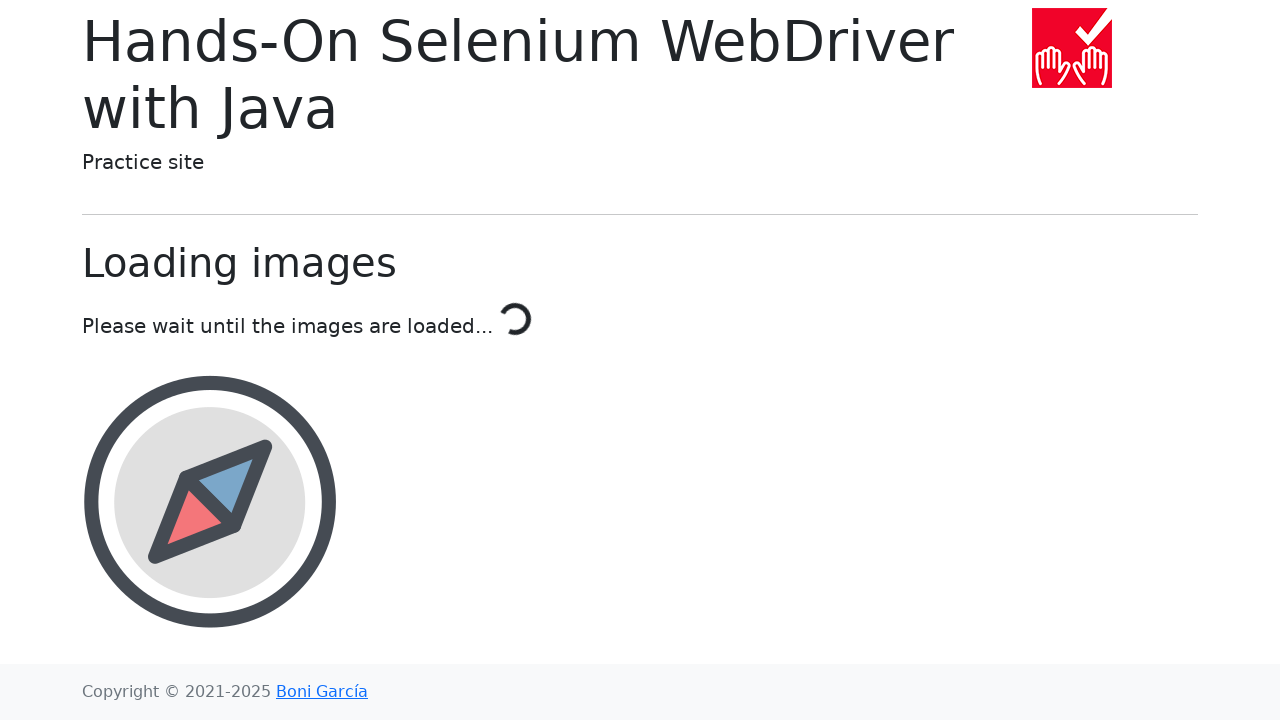

Waited for at least 4 images to be present on page
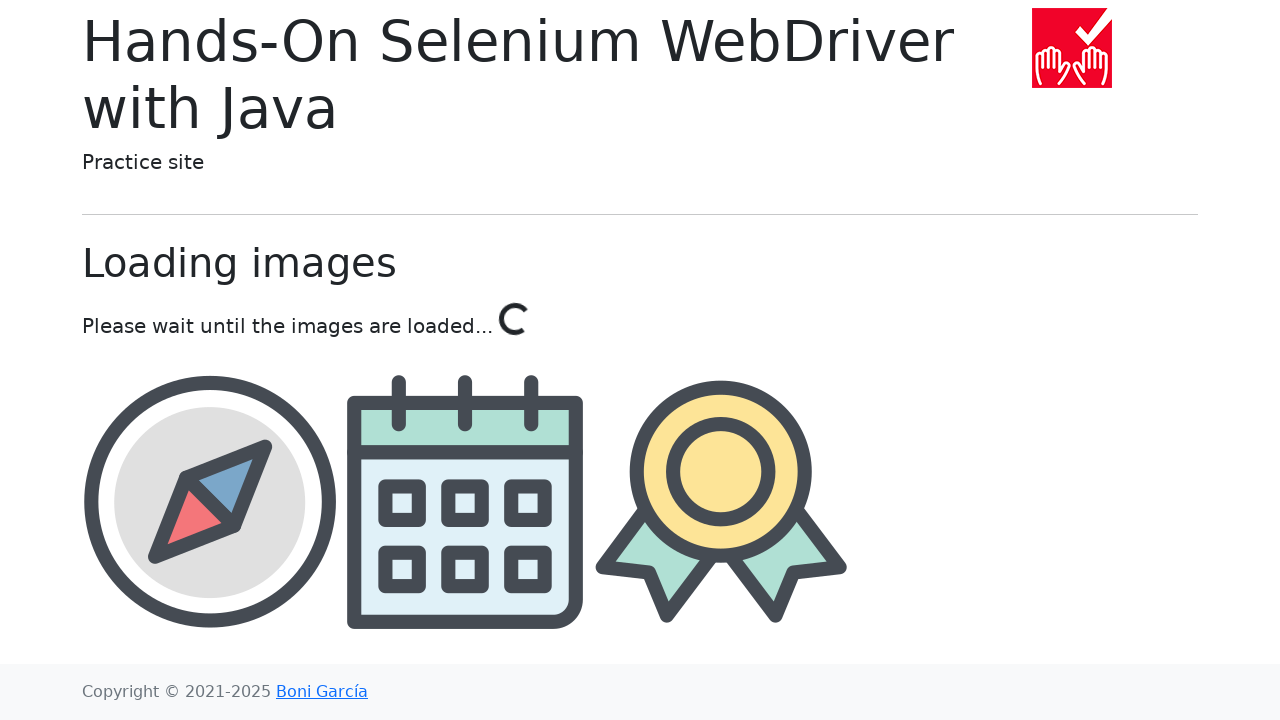

Located the third image element
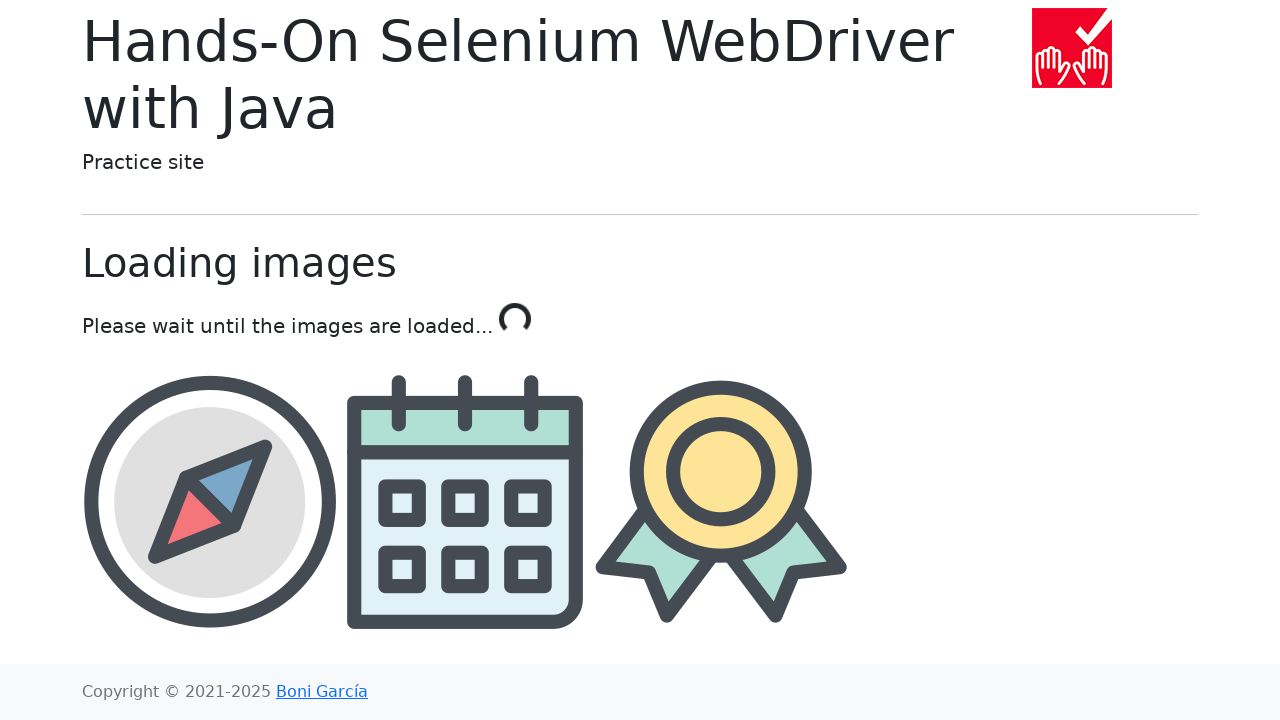

Verified third image is visible
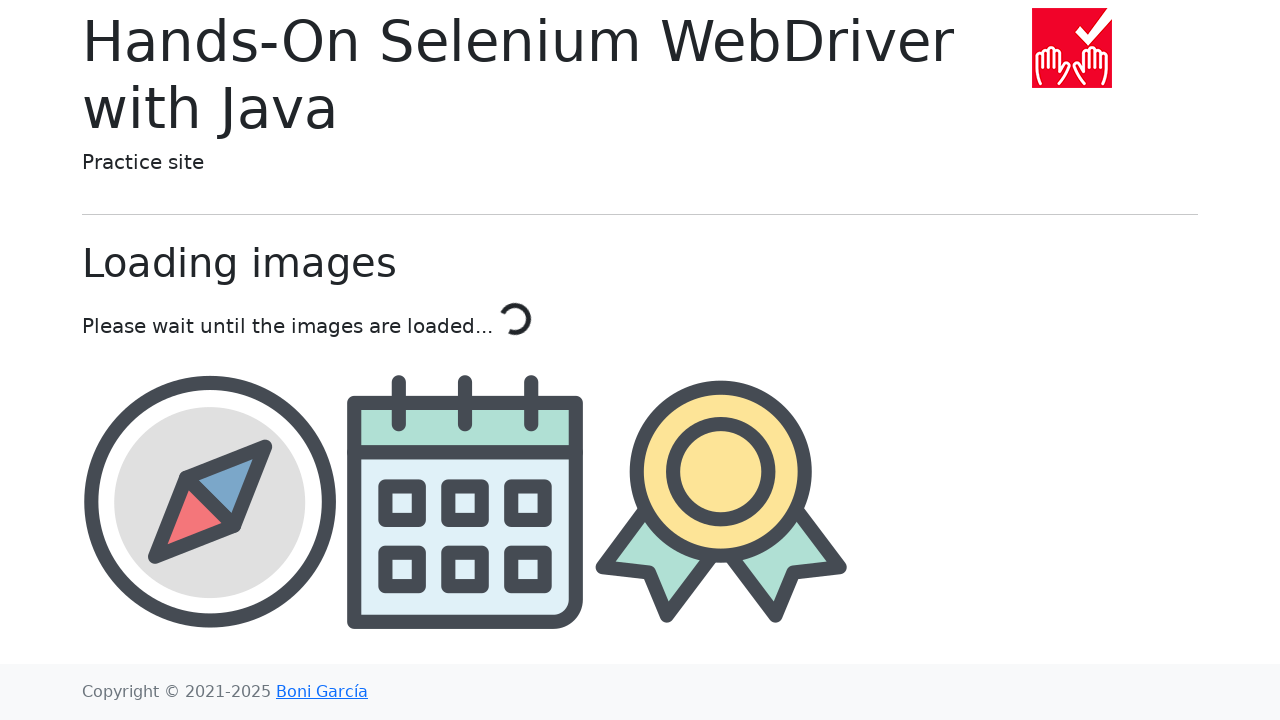

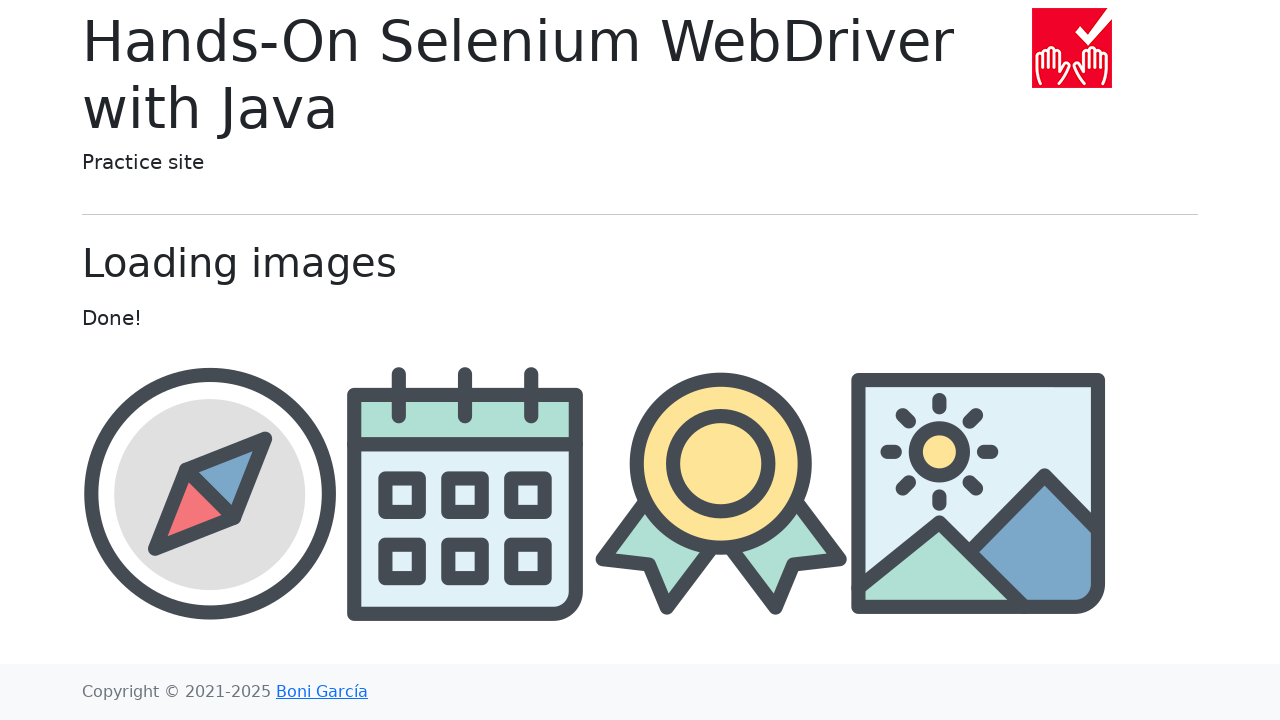